Tests basic HTML form controls including radio buttons, checkboxes, and navigation links on a tutorial website

Starting URL: https://www.hyrtutorials.com/p/basic-controls.html

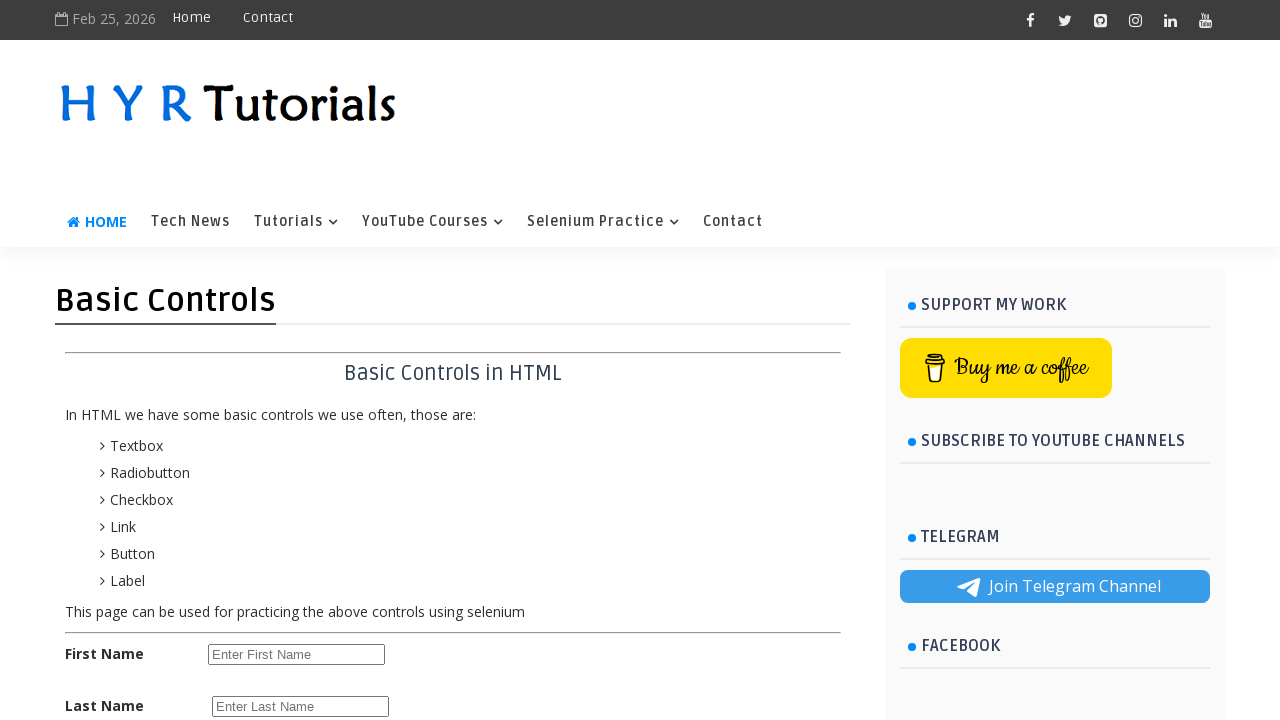

Clicked female radio button at (286, 426) on #femalerb
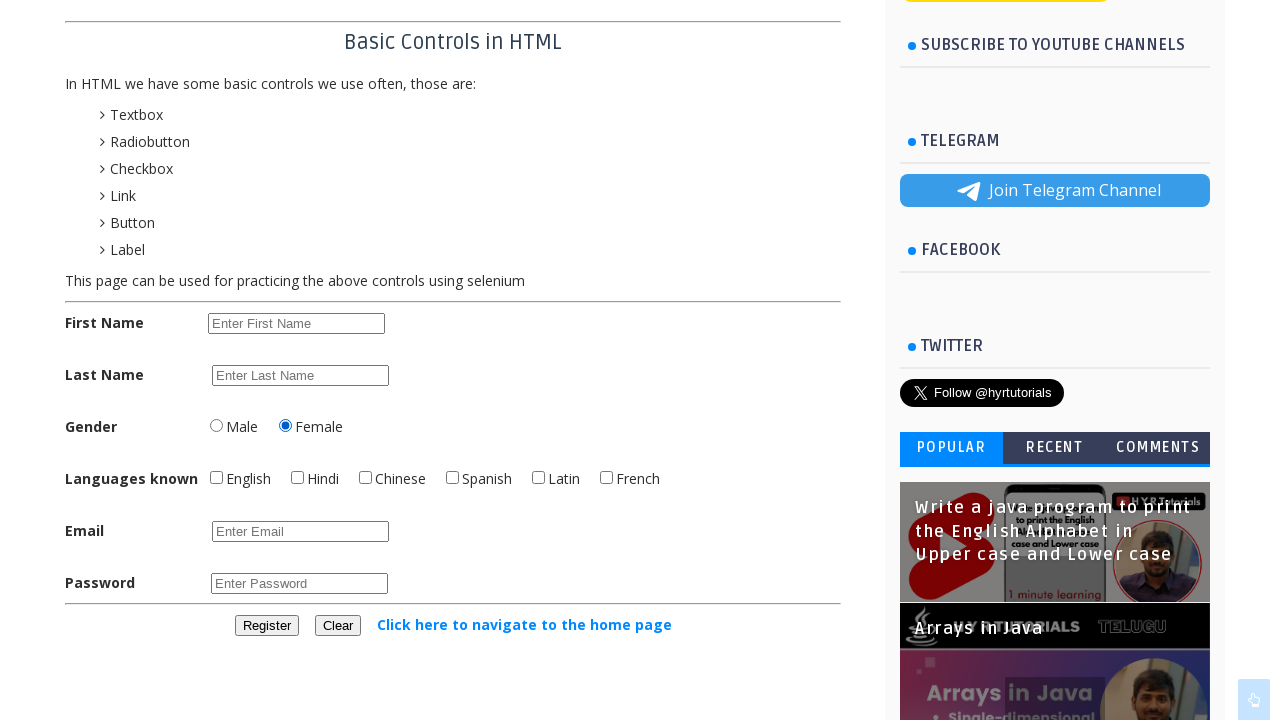

Checked English checkbox at (216, 478) on #englishchbx
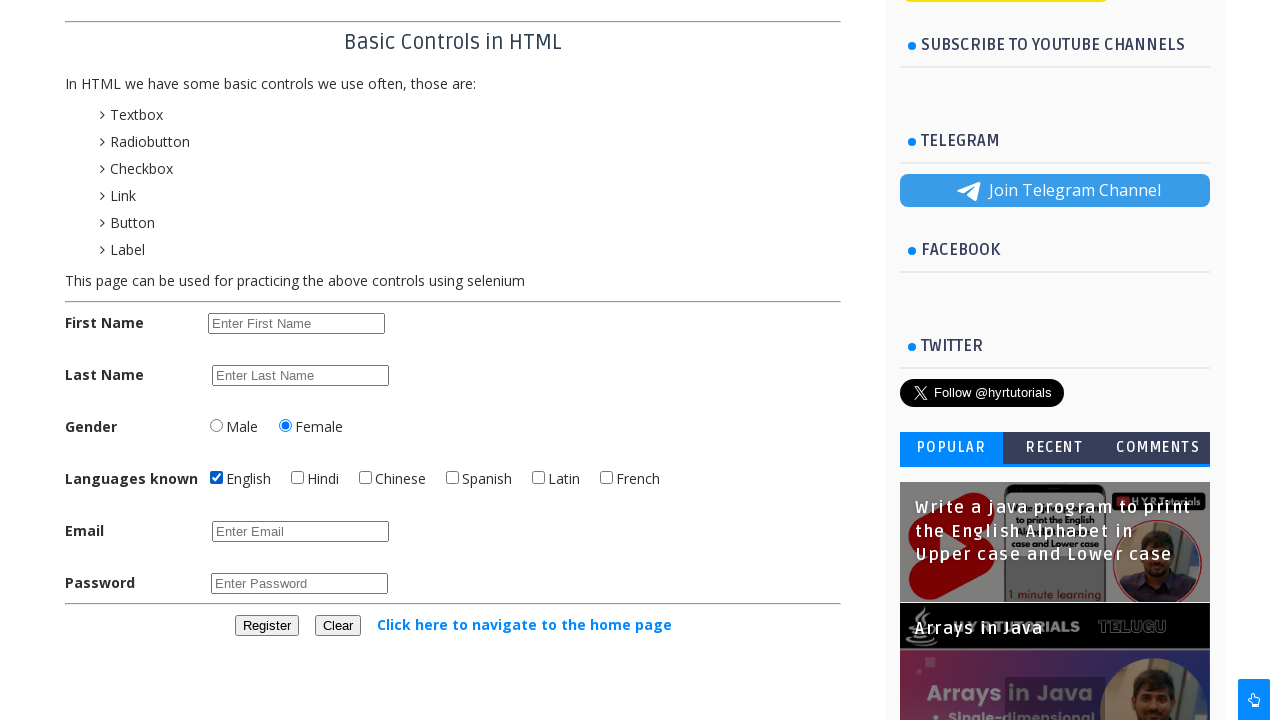

Checked Hindi checkbox at (298, 478) on #hindichbx
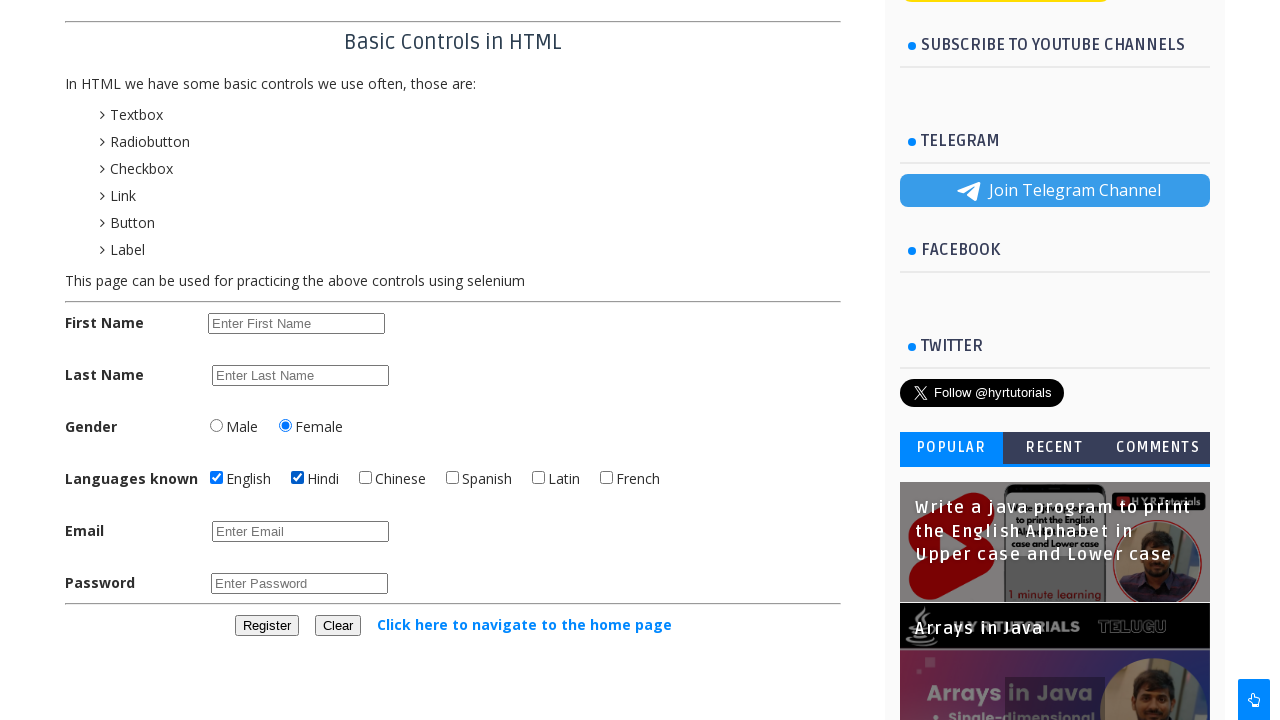

Unchecked Hindi checkbox at (298, 478) on #hindichbx
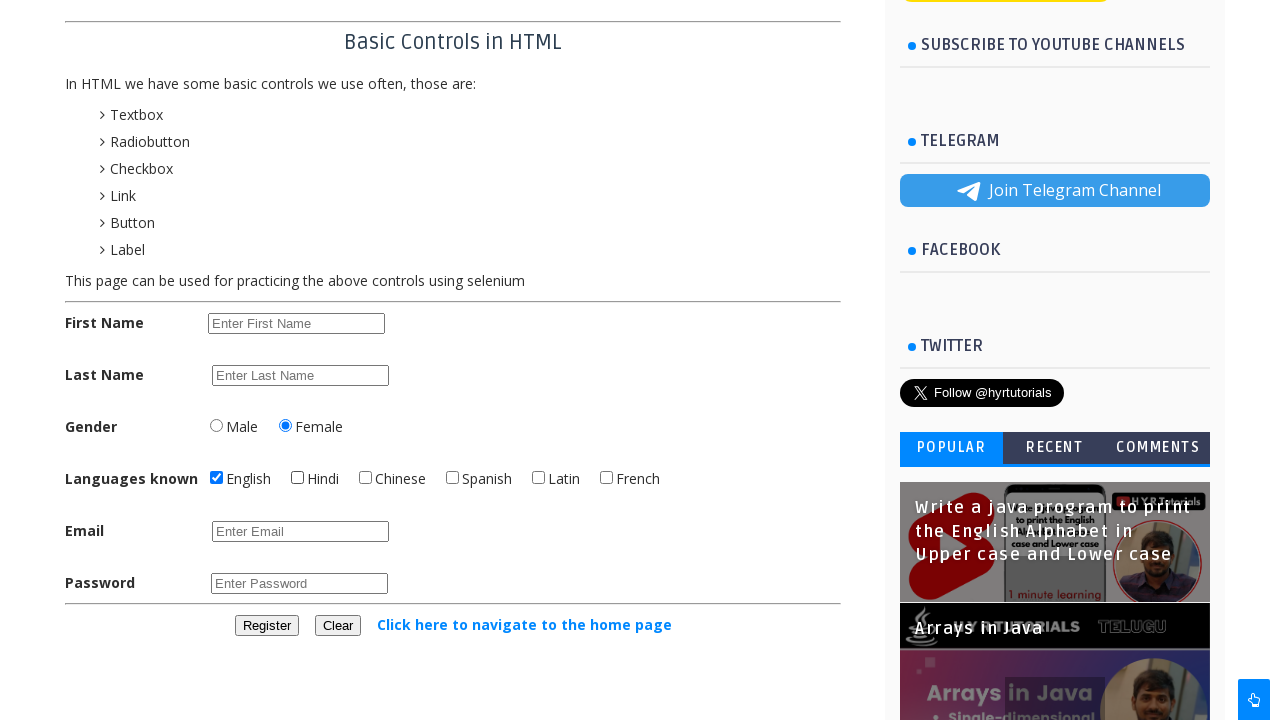

Clicked register button at (266, 626) on #registerbtn
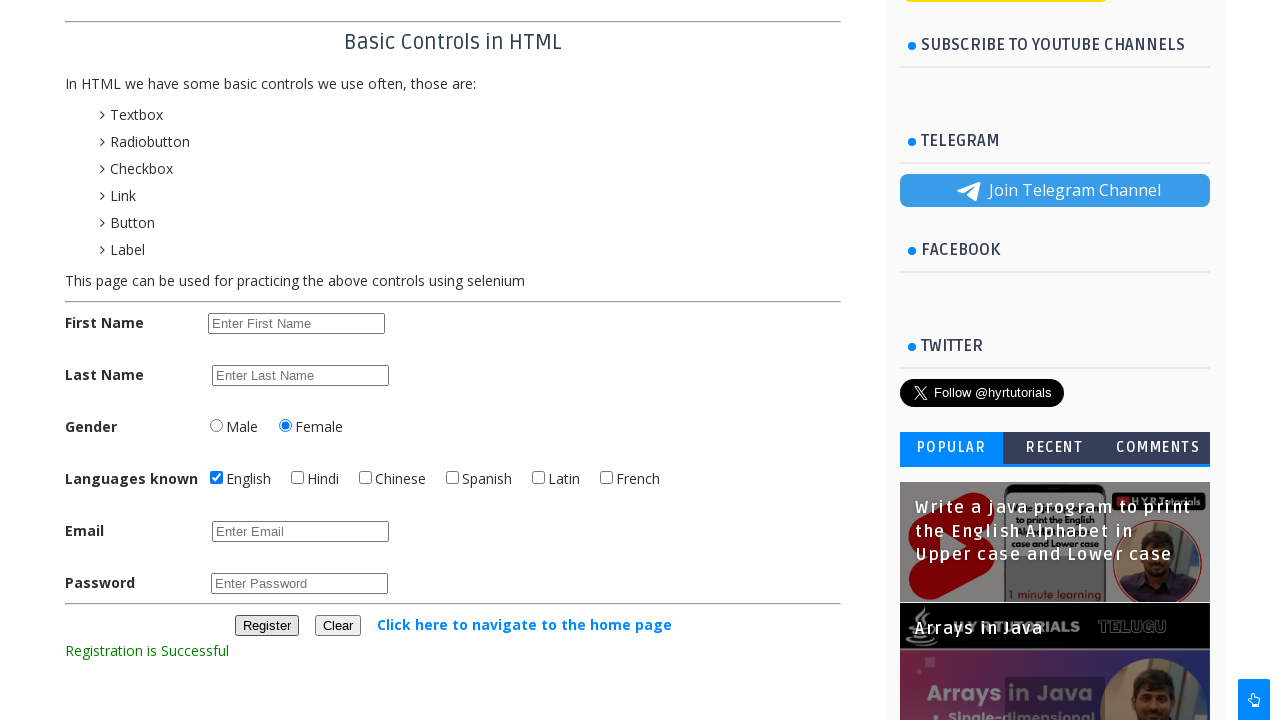

Clicked link to navigate to home page at (524, 624) on text=Click here to navigate to the home page
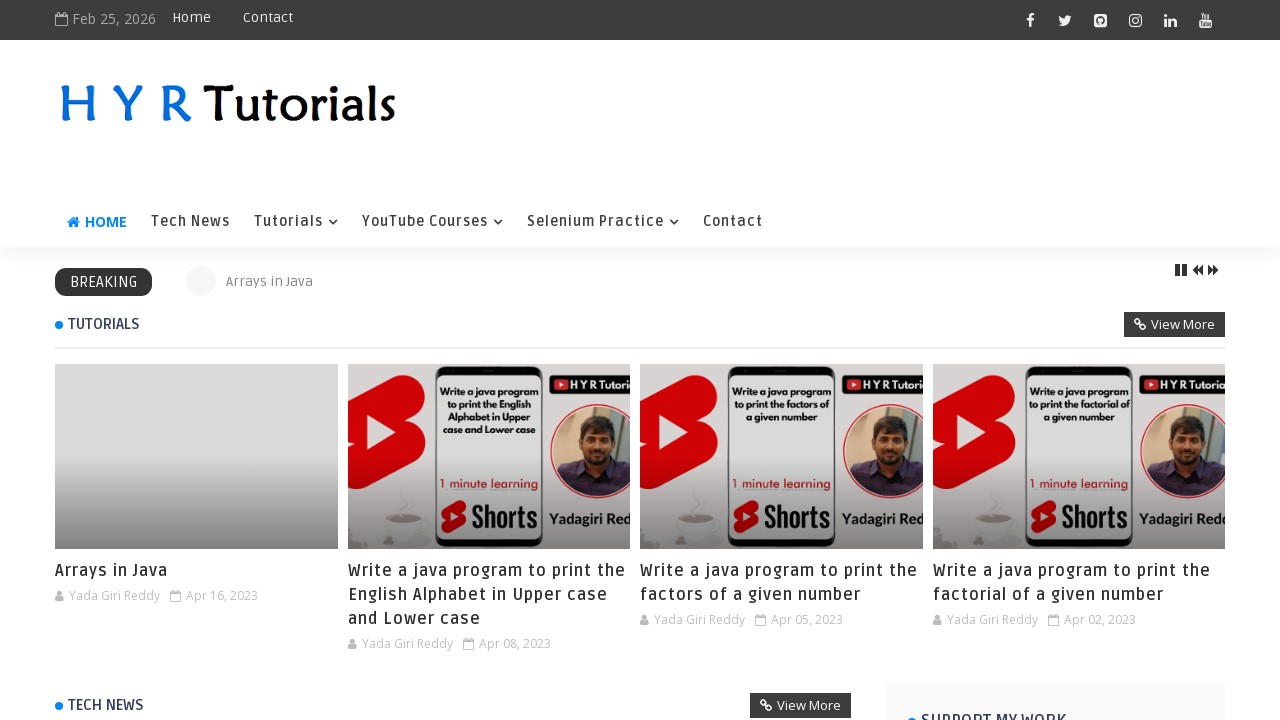

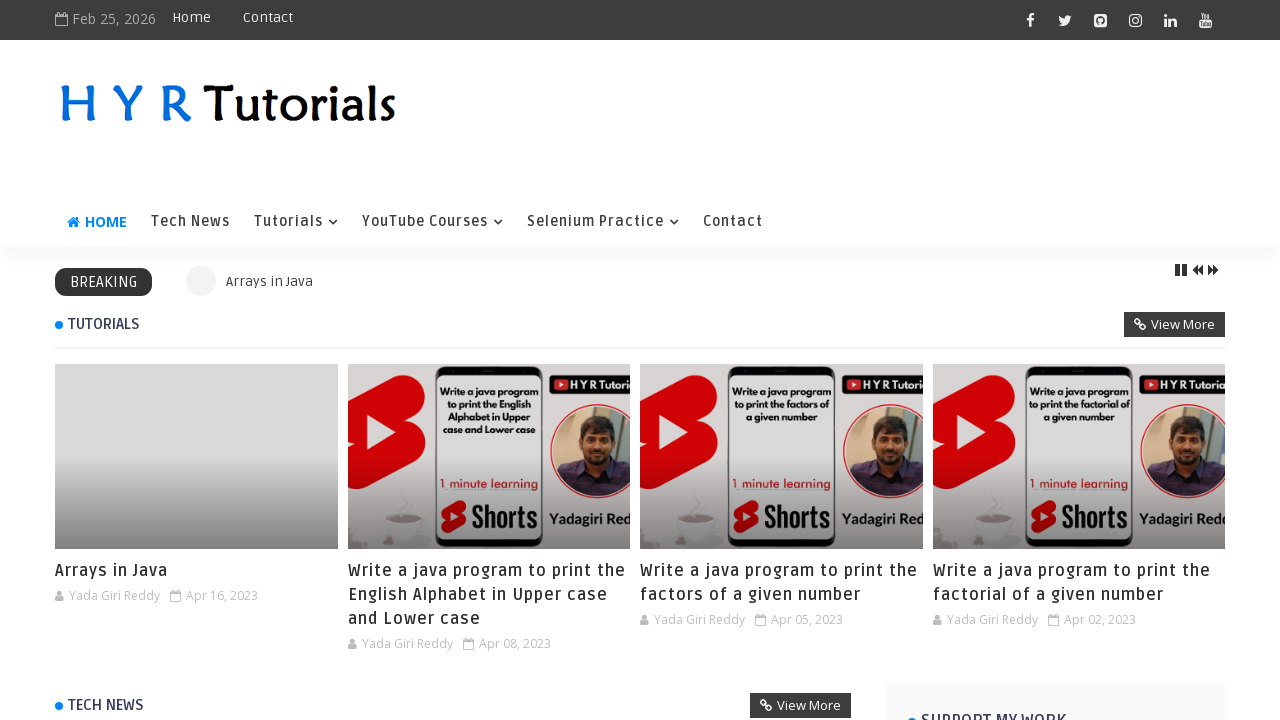